Navigates to Nykaa homepage using Chrome browser

Starting URL: https://www.nykaa.com

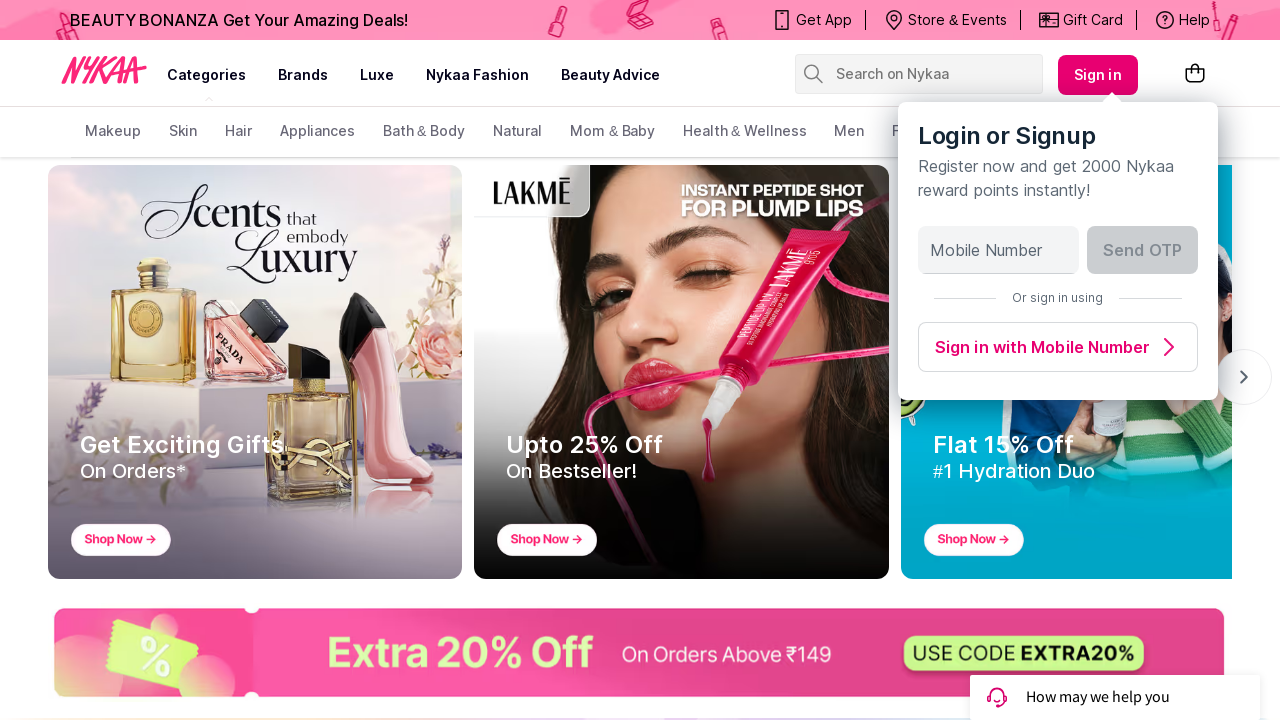

Nykaa homepage loaded - DOM content ready
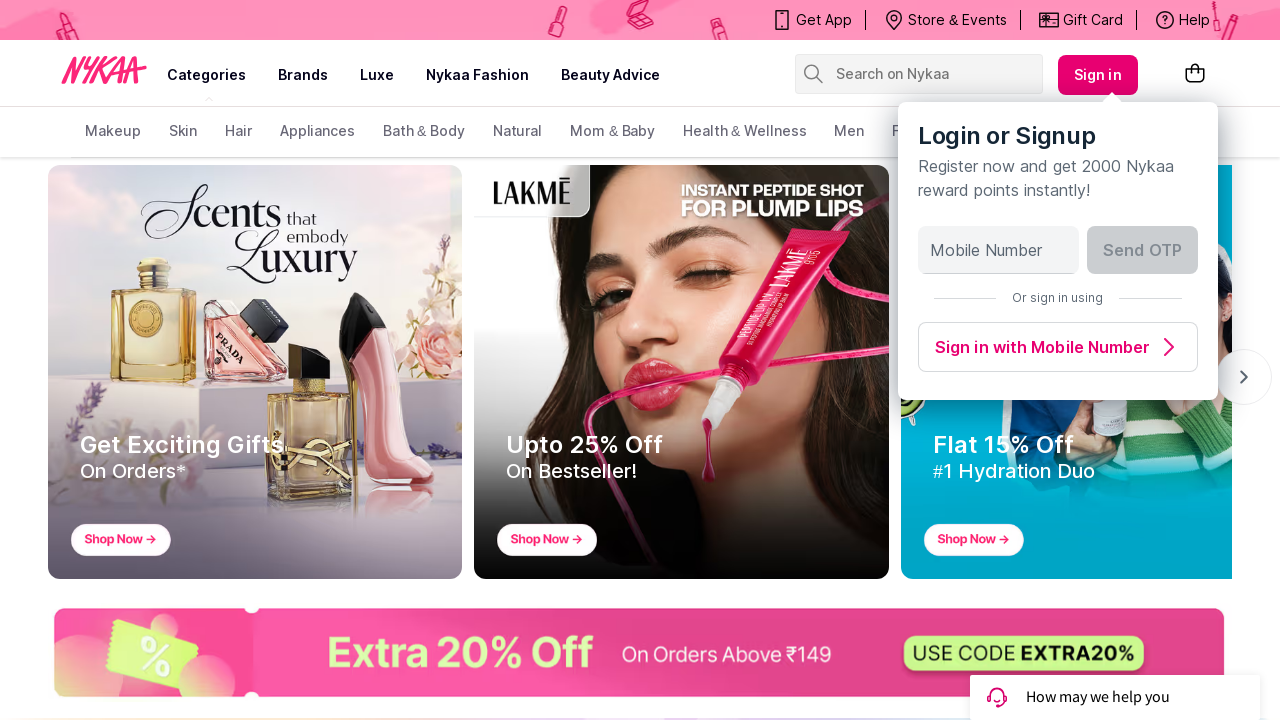

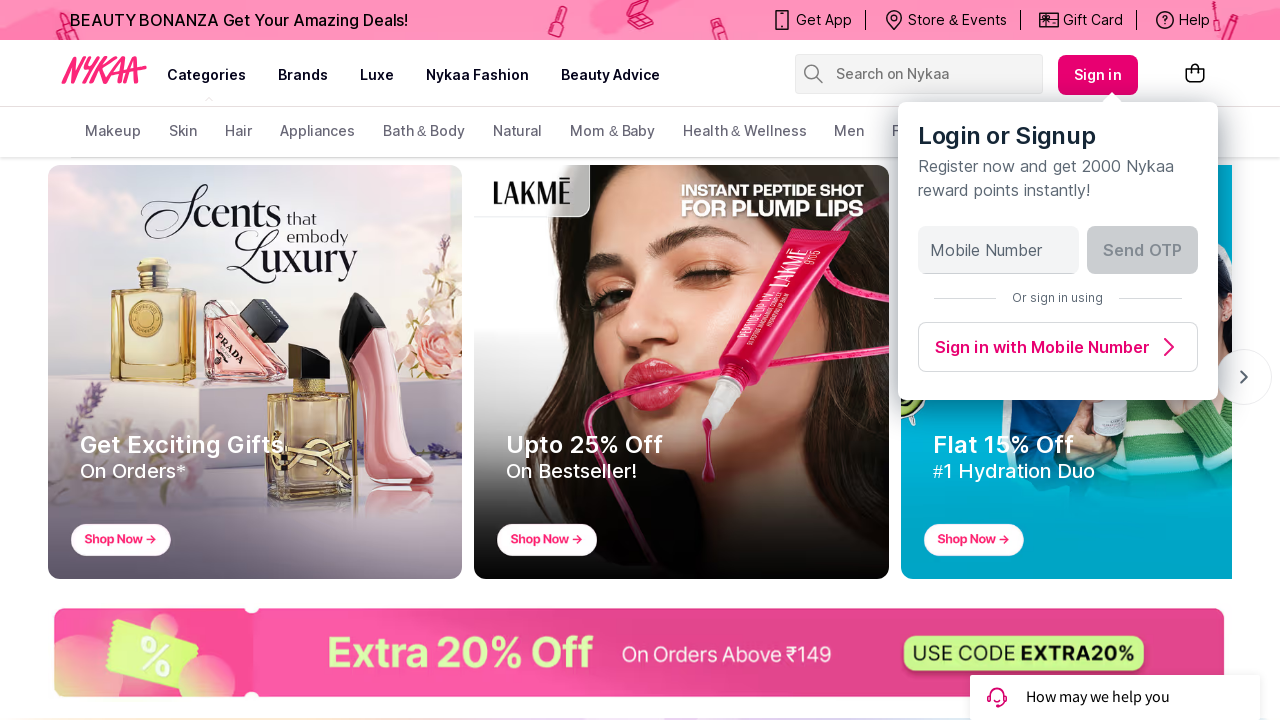